Tests alert handling on a blog page, demonstrating timeout exception scenario when alert is not clicked

Starting URL: https://omayo.blogspot.com

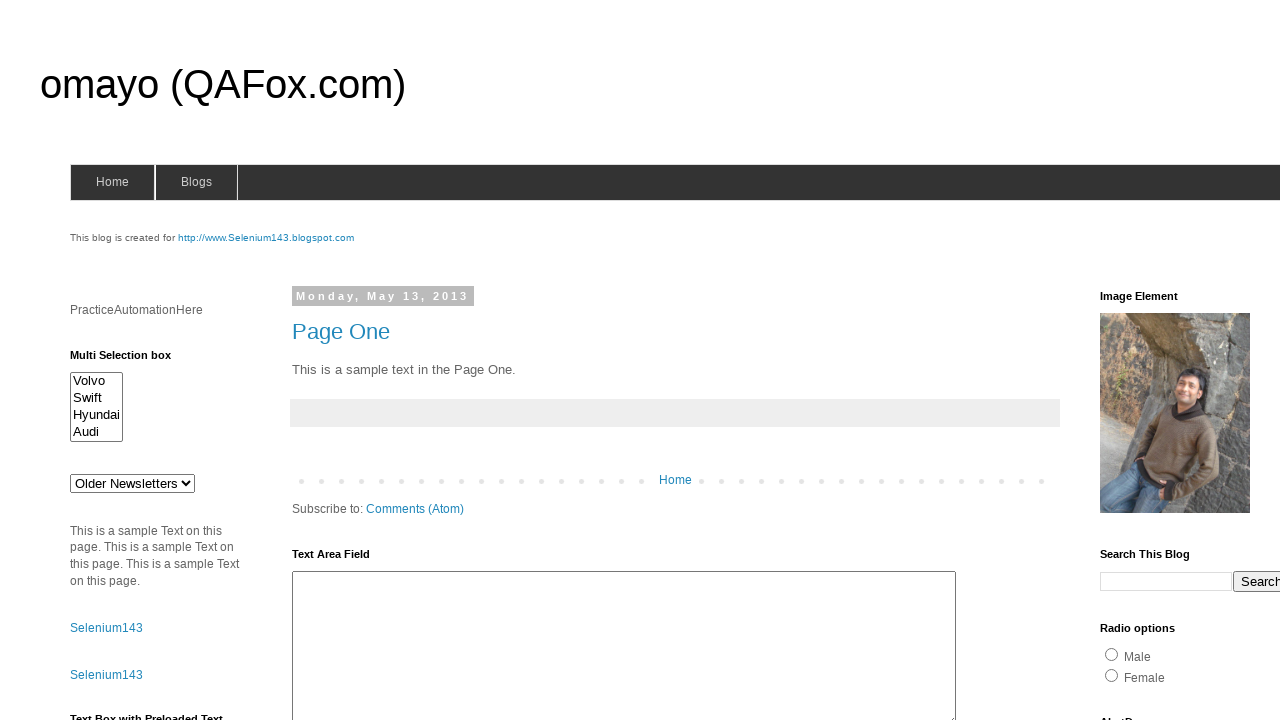

Clicked alert button to trigger alert at (1154, 361) on #alert1
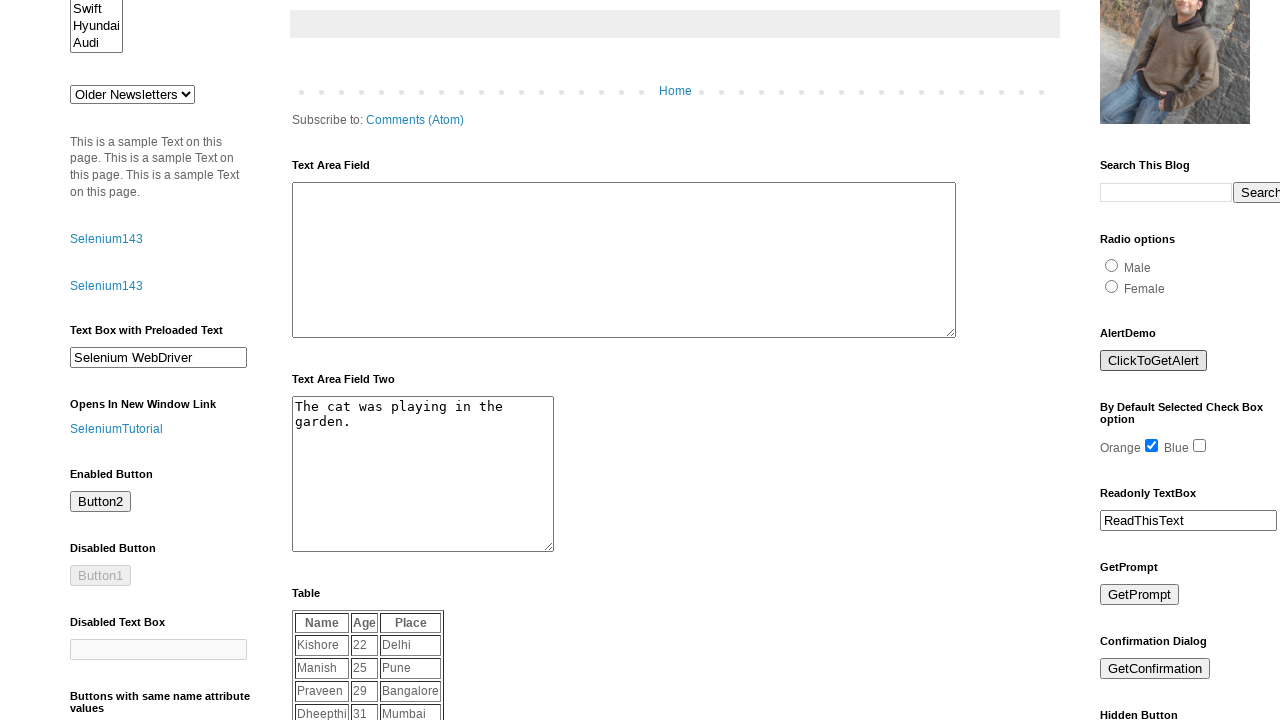

Set up dialog handler to accept alerts
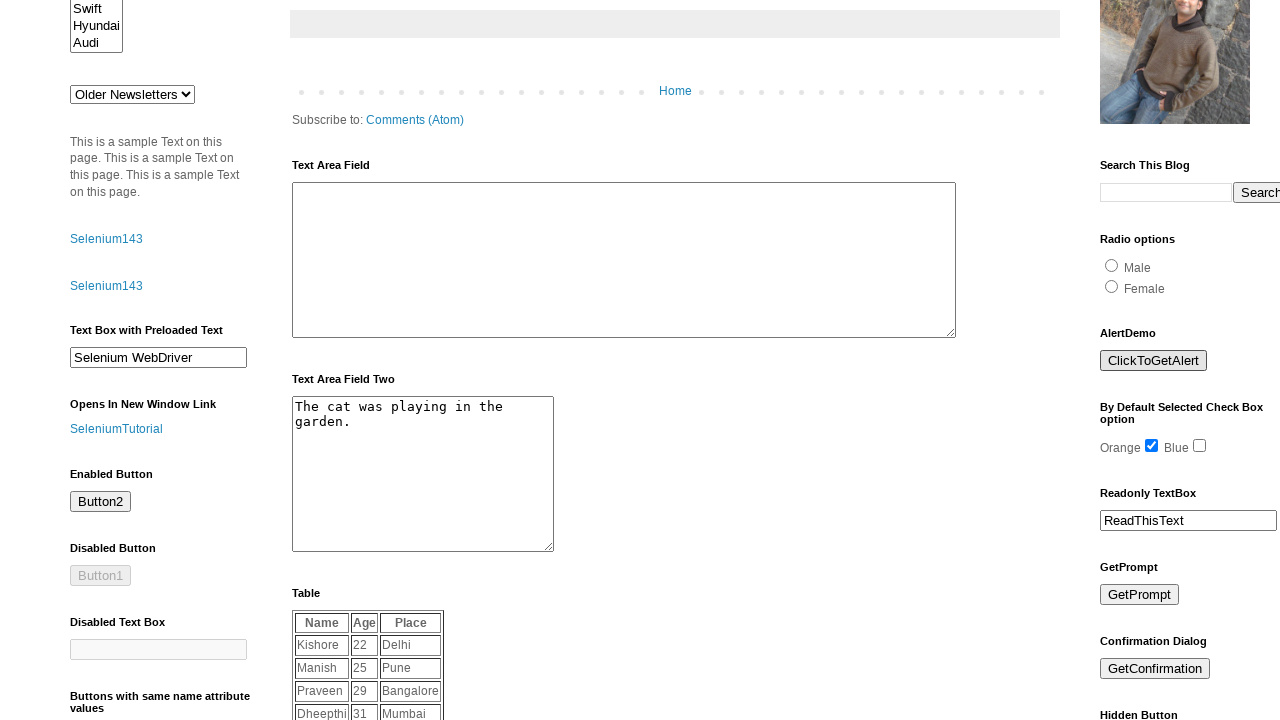

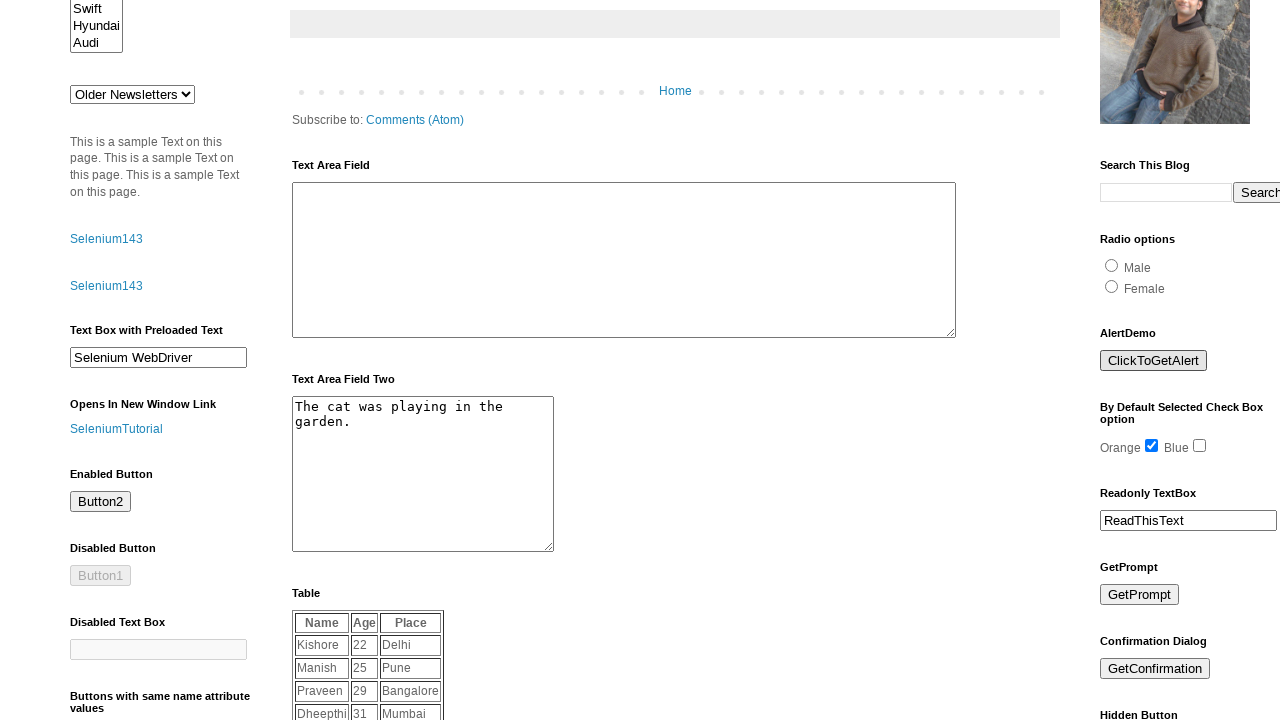